Tests navigation by clicking a link with mathematically calculated text (224592), then fills out a personal information form with first name, last name, city, and country fields, and submits it.

Starting URL: http://suninjuly.github.io/find_link_text

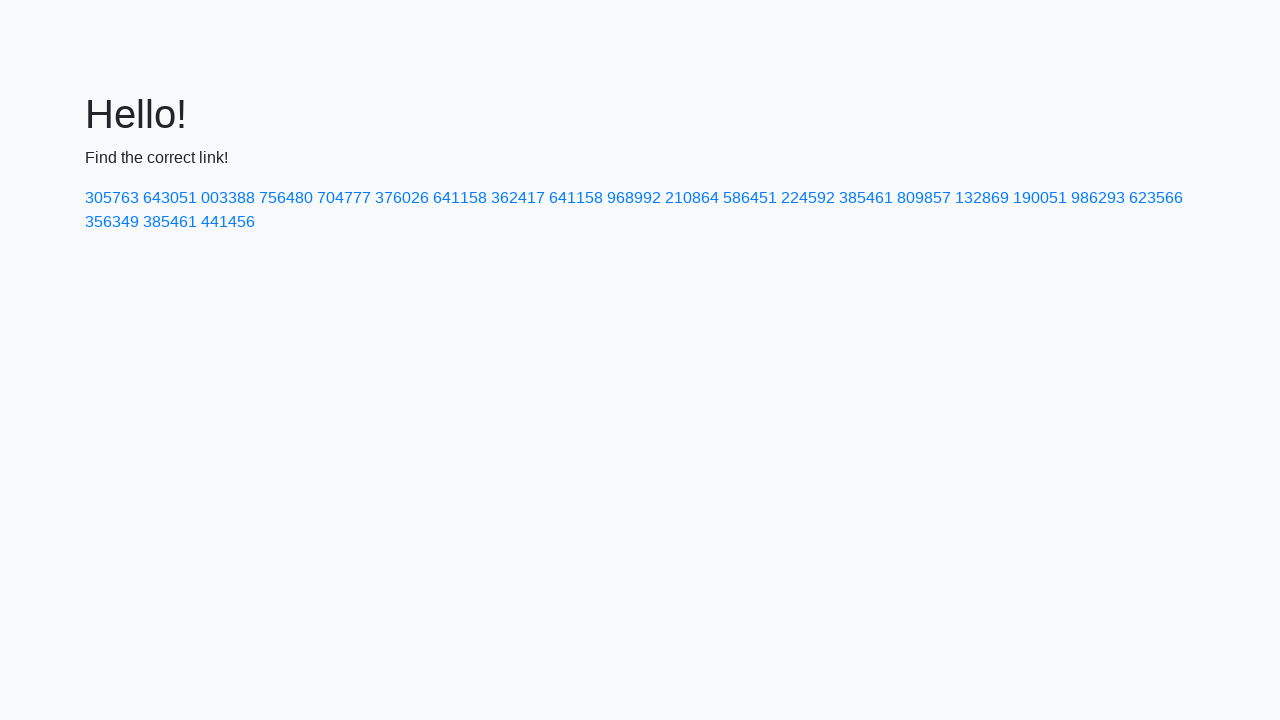

Clicked link with mathematically calculated text: 224592 at (808, 198) on text=224592
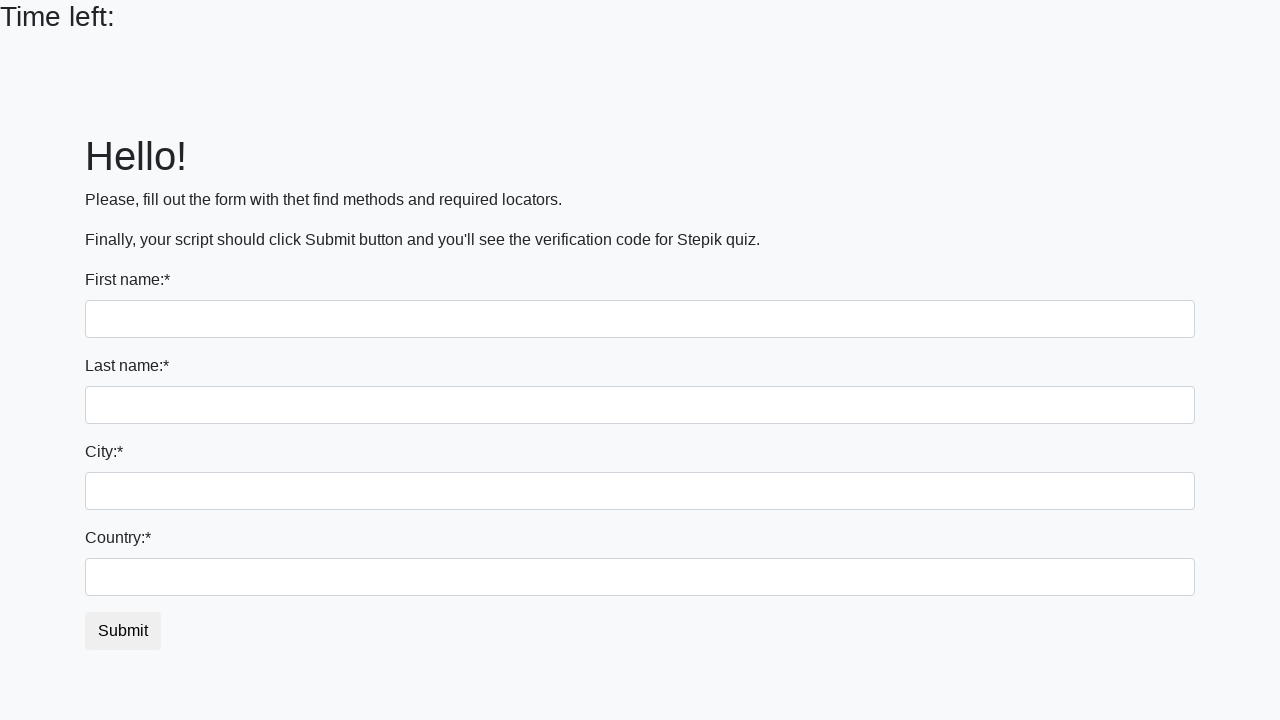

Filled first name field with 'Ivan' on input
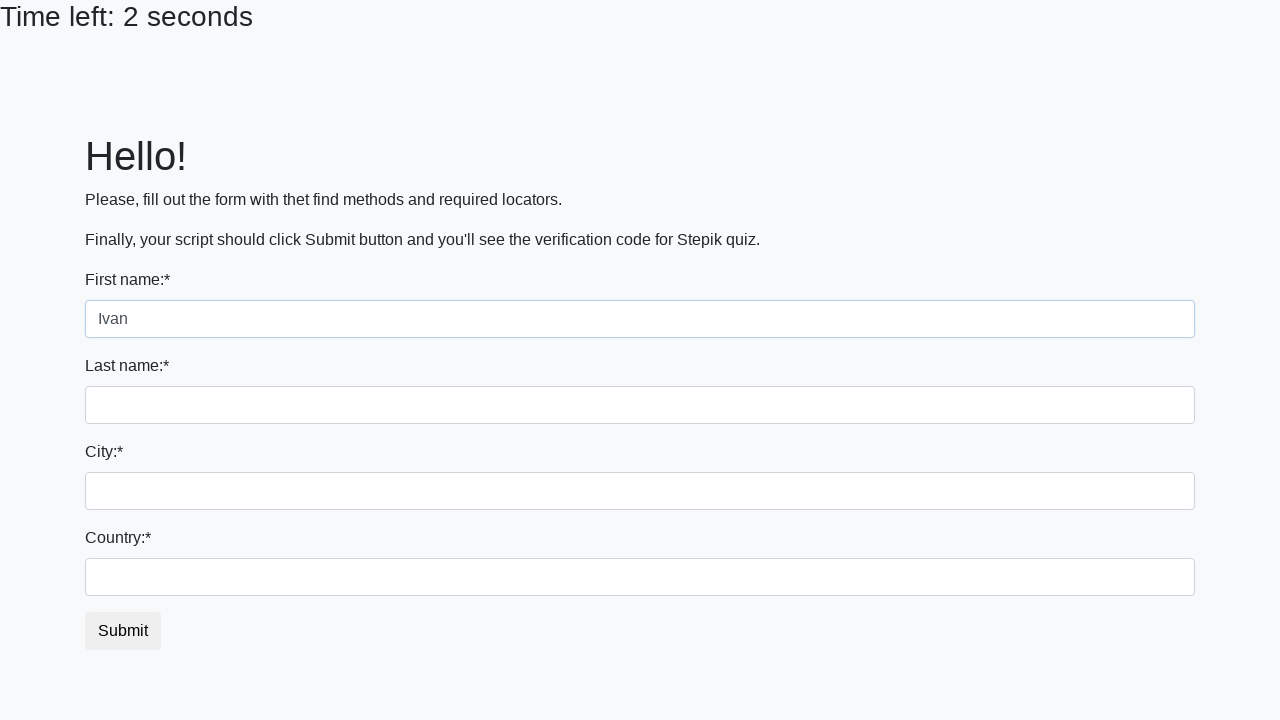

Filled last name field with 'Petrov' on input[name='last_name']
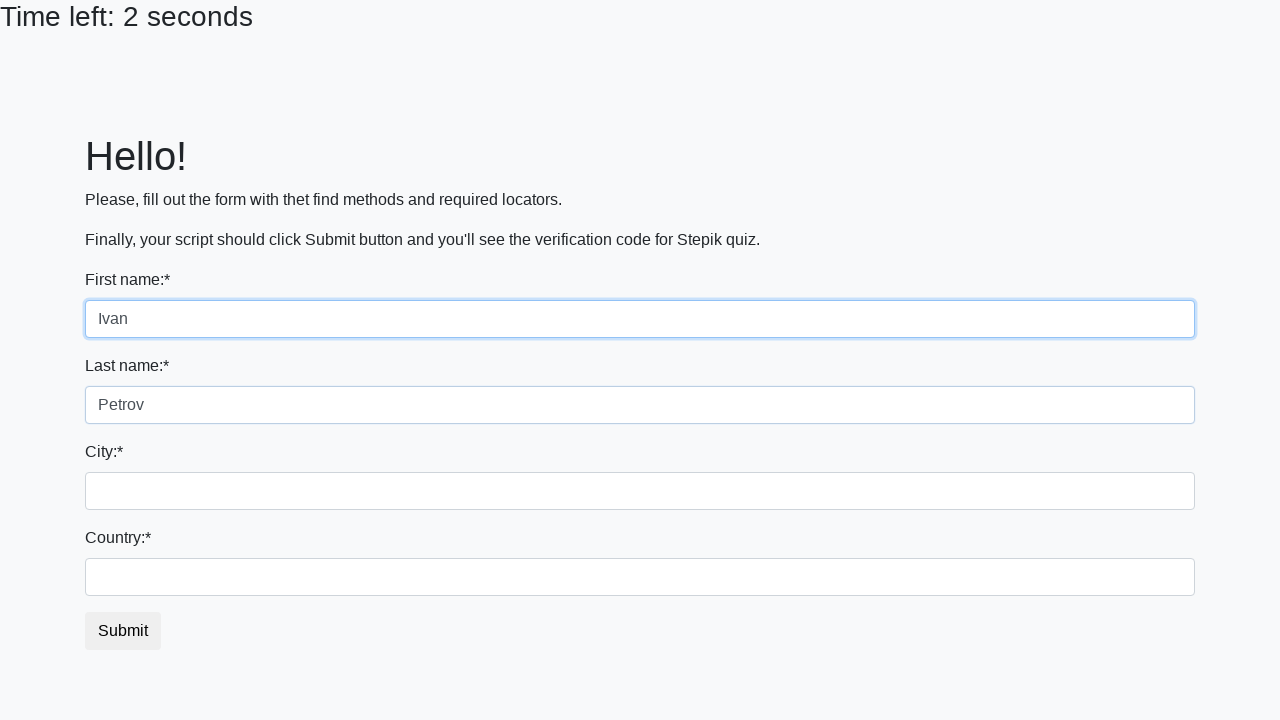

Filled city field with 'Smolensk' on .city
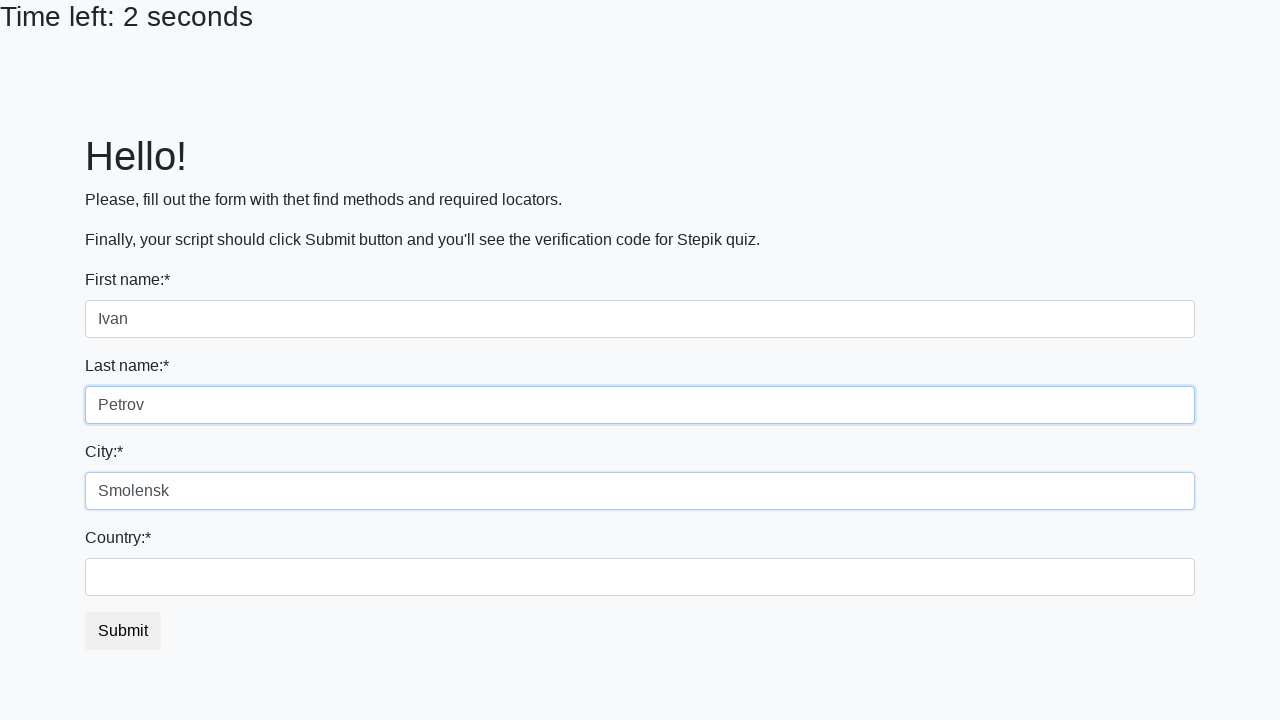

Filled country field with 'Russia' on #country
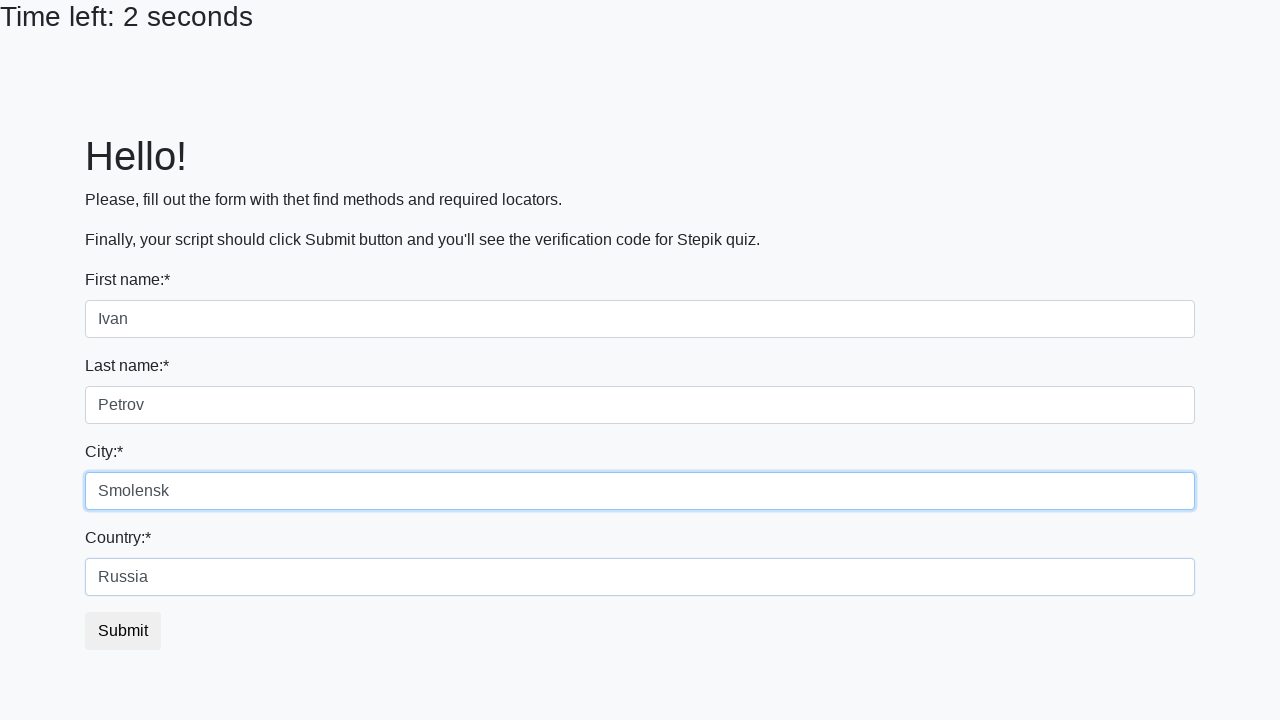

Clicked submit button to complete form at (123, 631) on button.btn
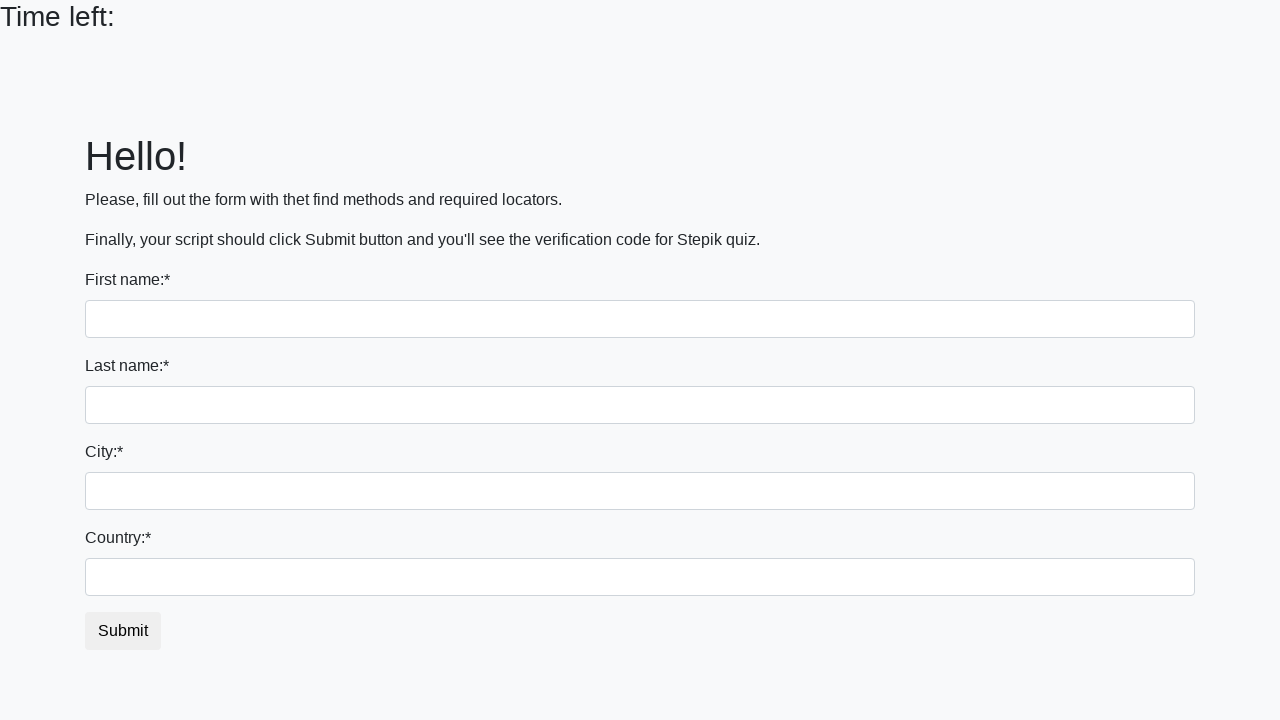

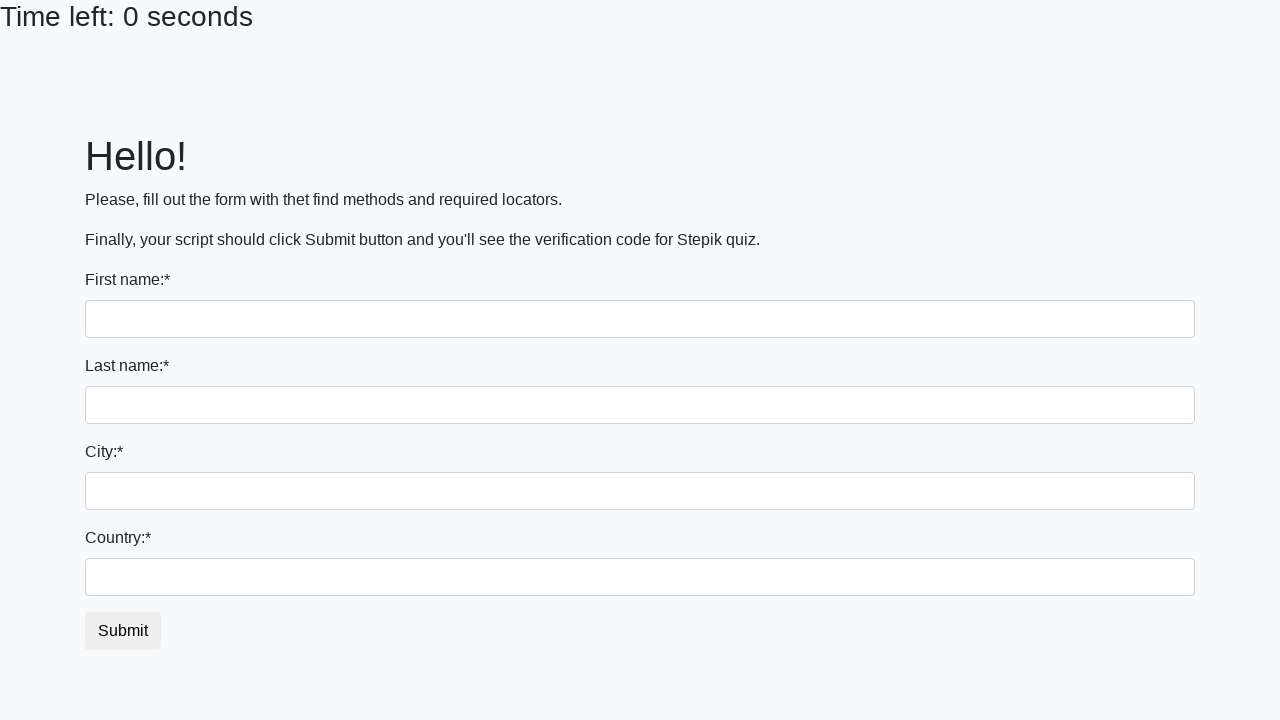